Navigates to the Training360 website homepage and attempts to find a non-existent element to test error handling

Starting URL: https://www.training360.com/

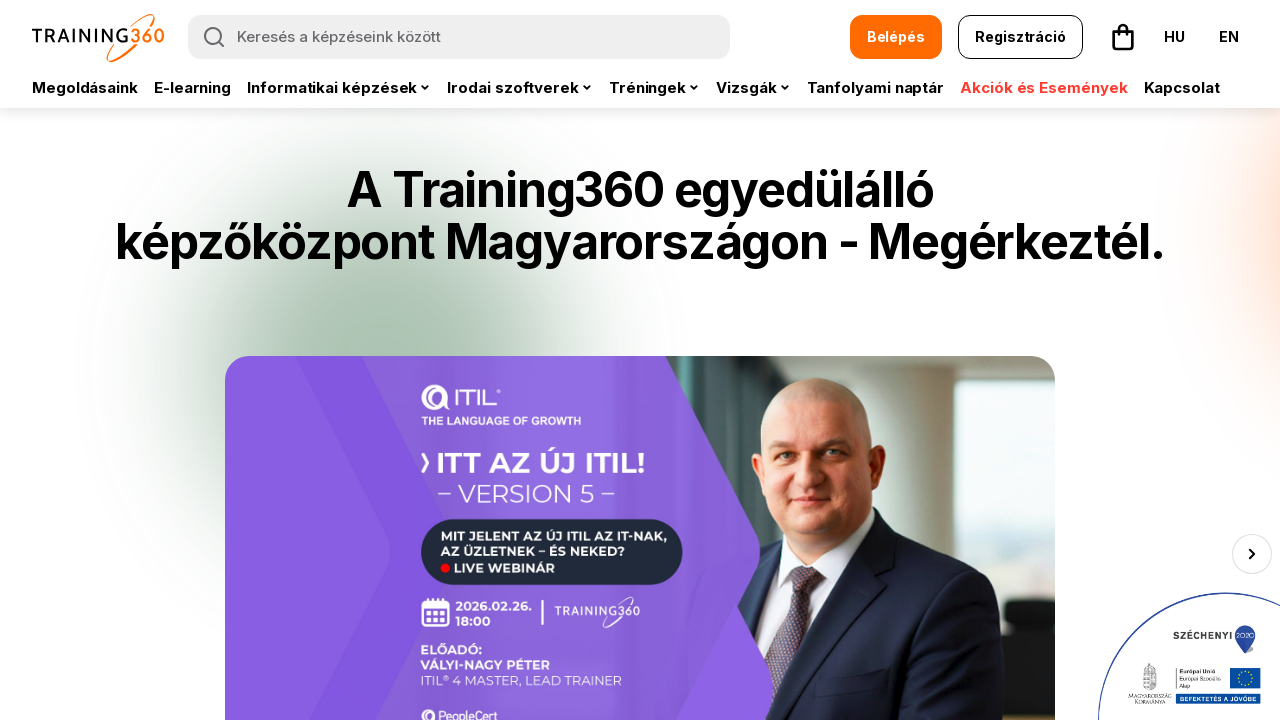

Waited for page to reach 'domcontentloaded' state
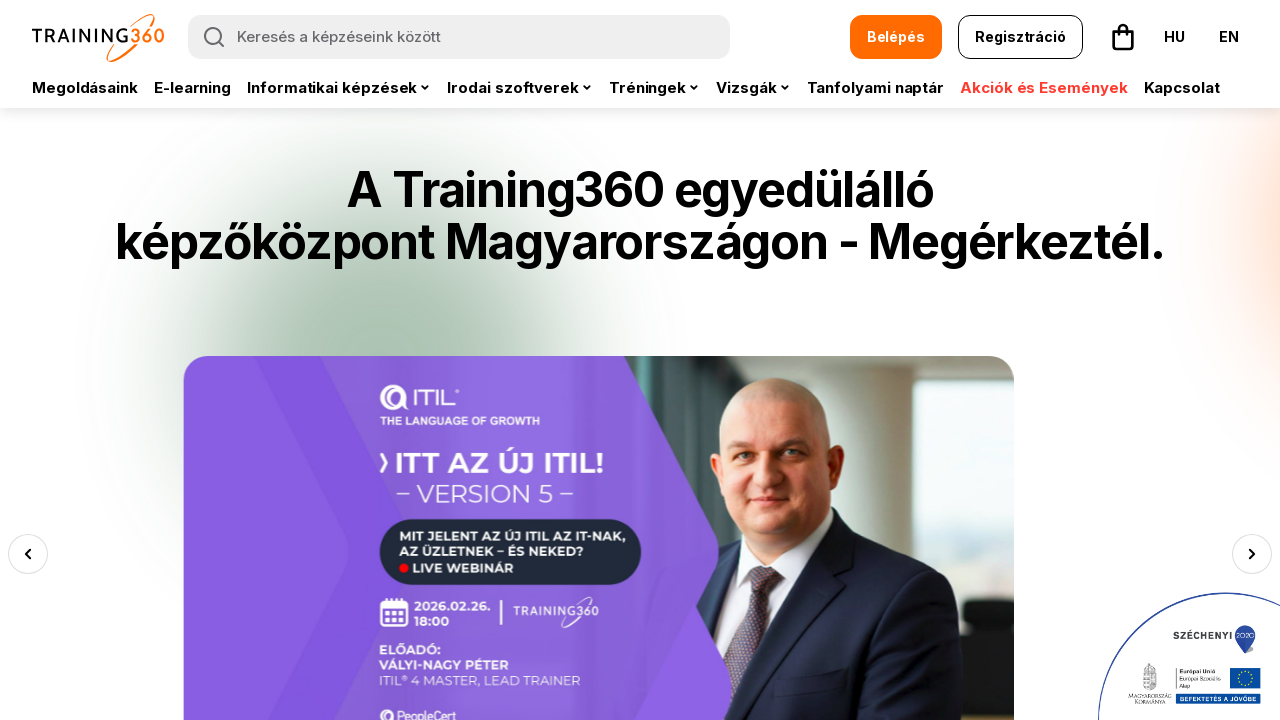

Verified body element exists on Training360 homepage
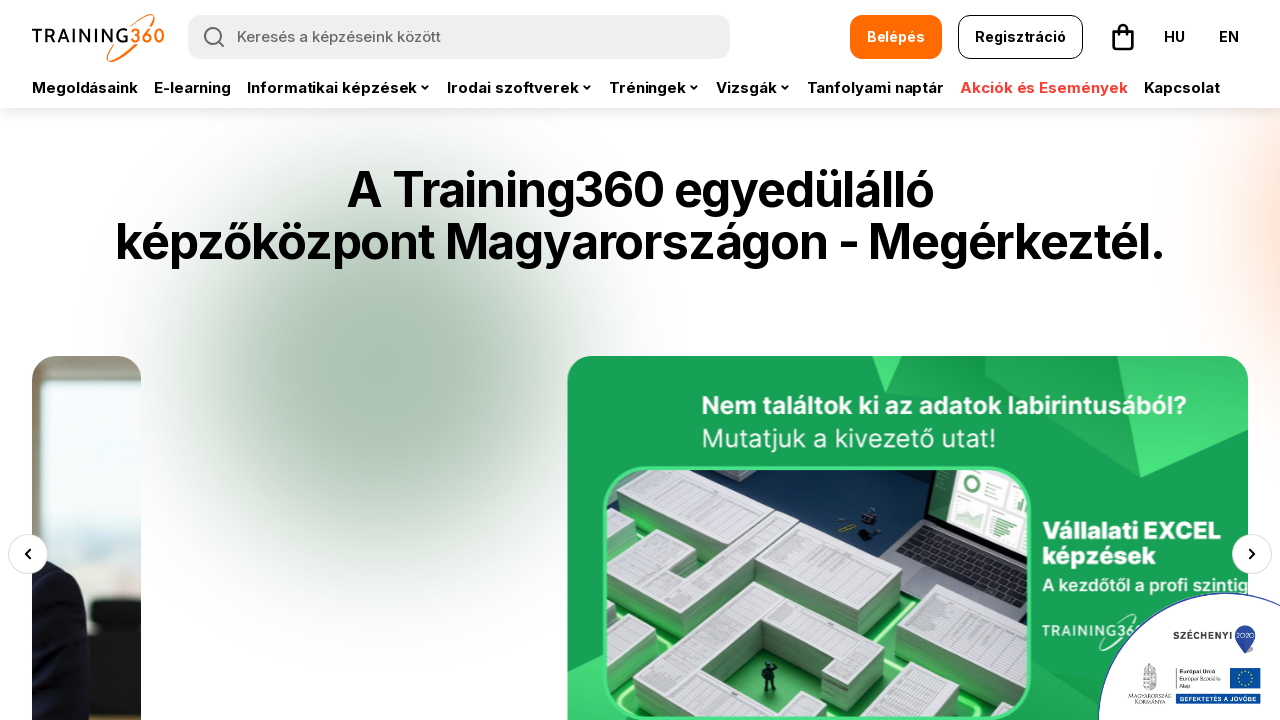

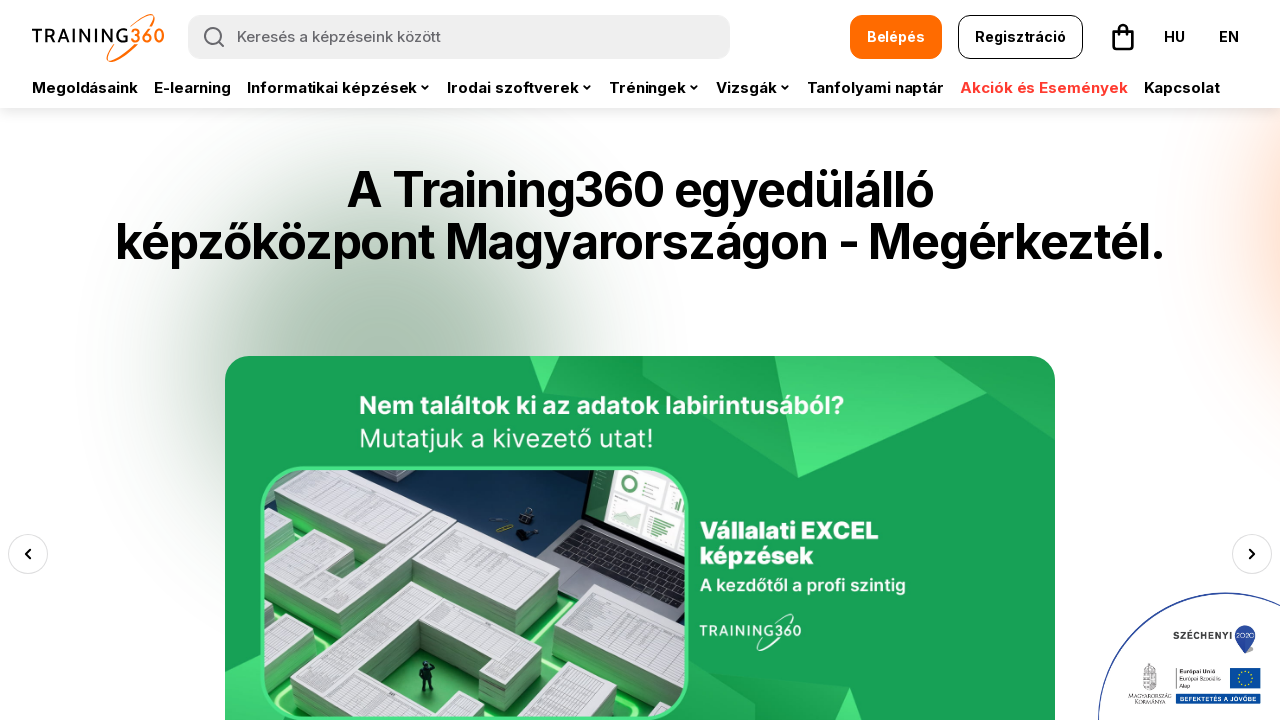